Tests drag and drop functionality on jQuery UI demo page by dragging an element and dropping it onto a target area

Starting URL: https://jqueryui.com/droppable/

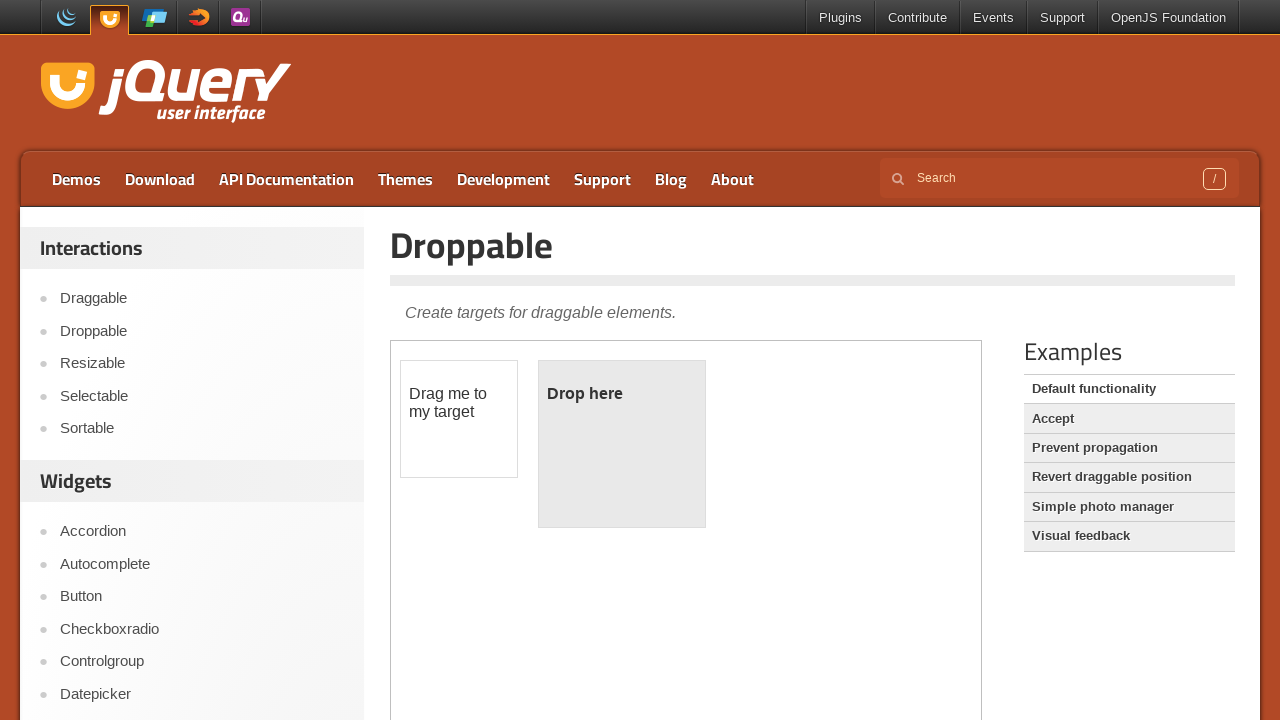

Navigated to jQuery UI droppable demo page
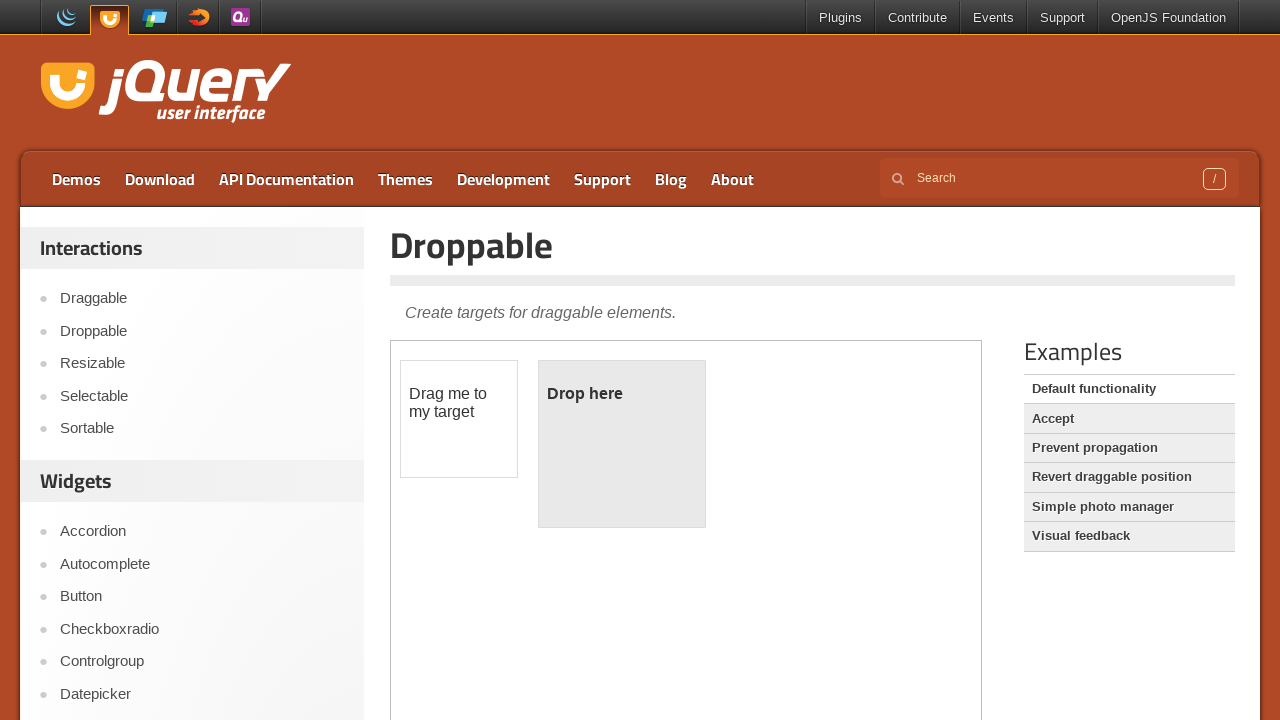

Located demo iframe
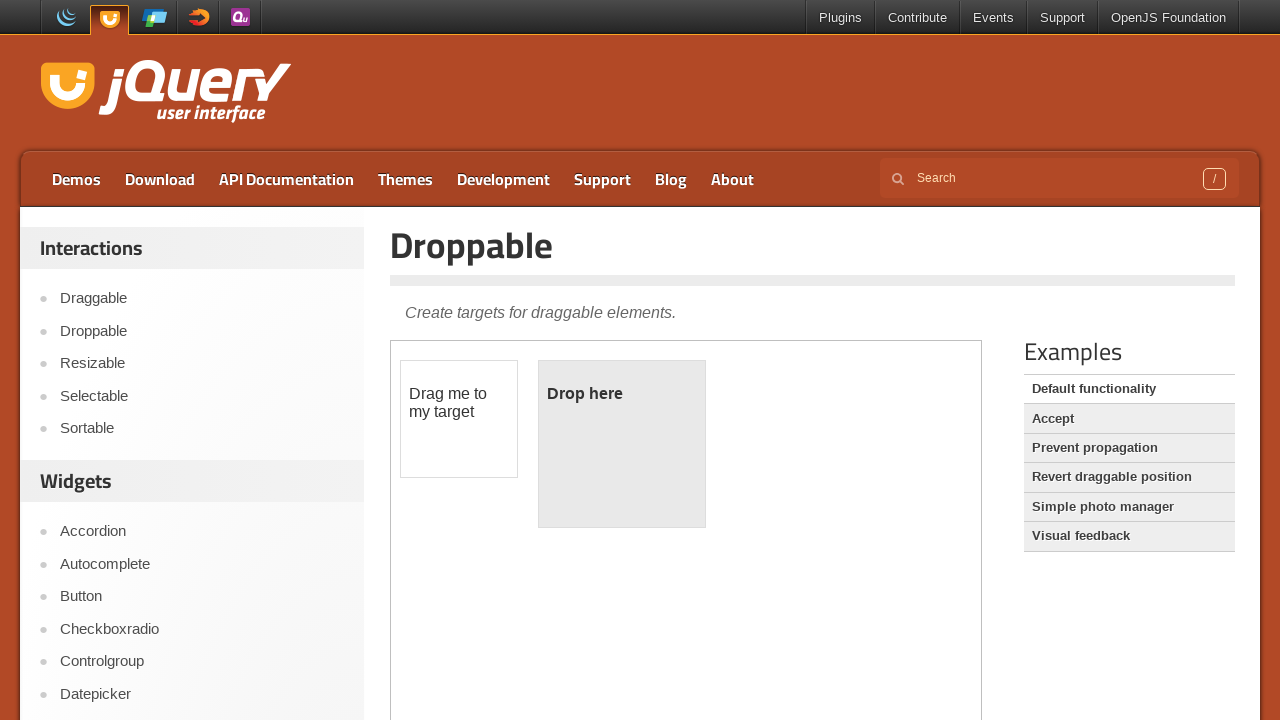

Located draggable element with id 'draggable'
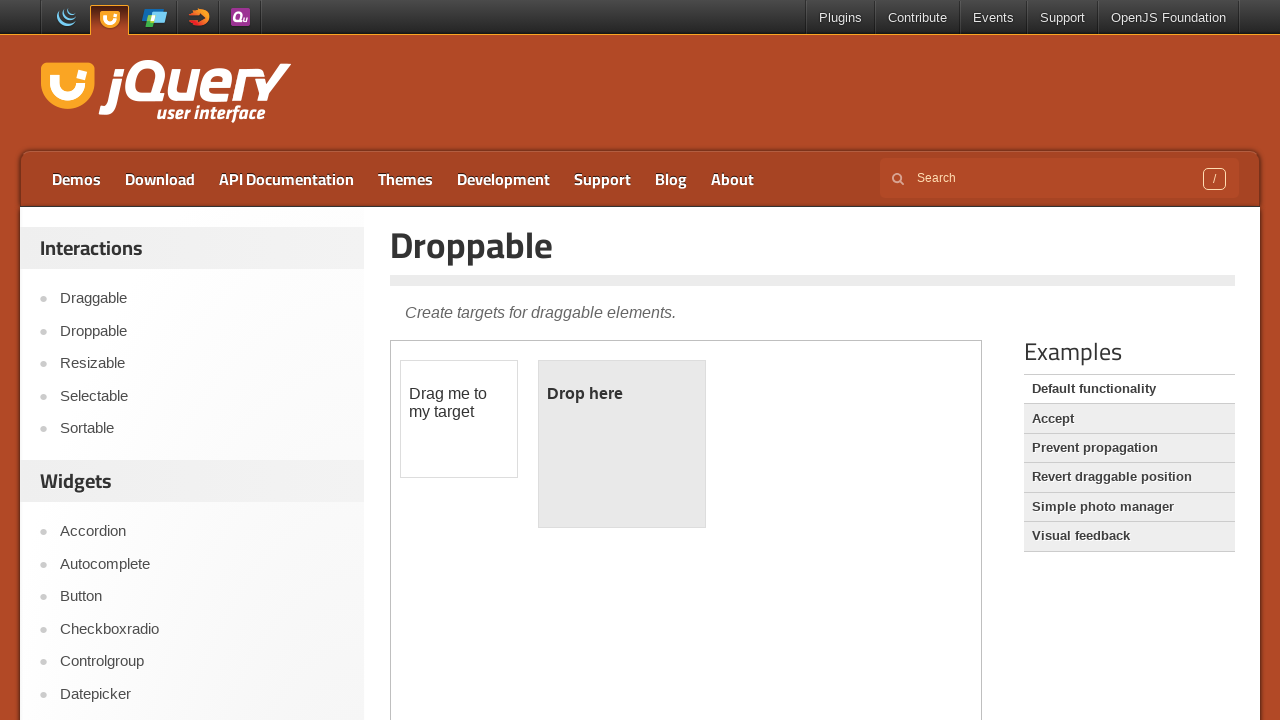

Located droppable target element with id 'droppable'
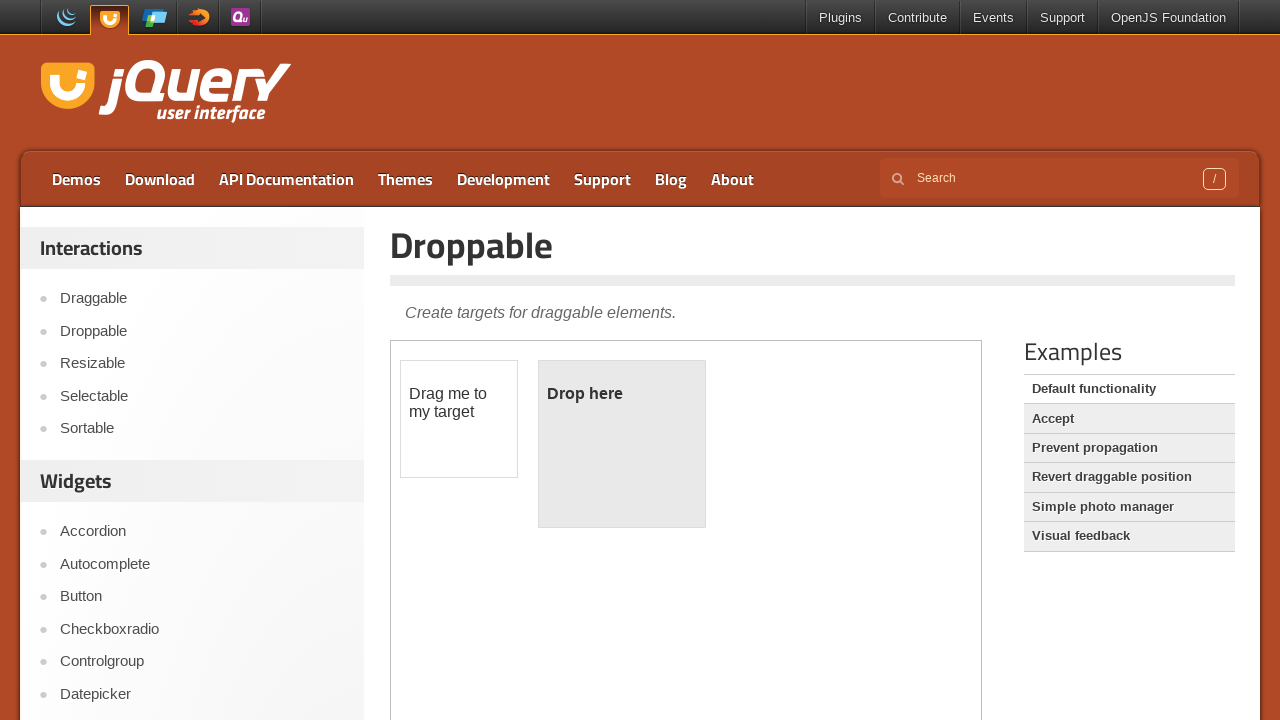

Dragged element onto droppable target area at (622, 444)
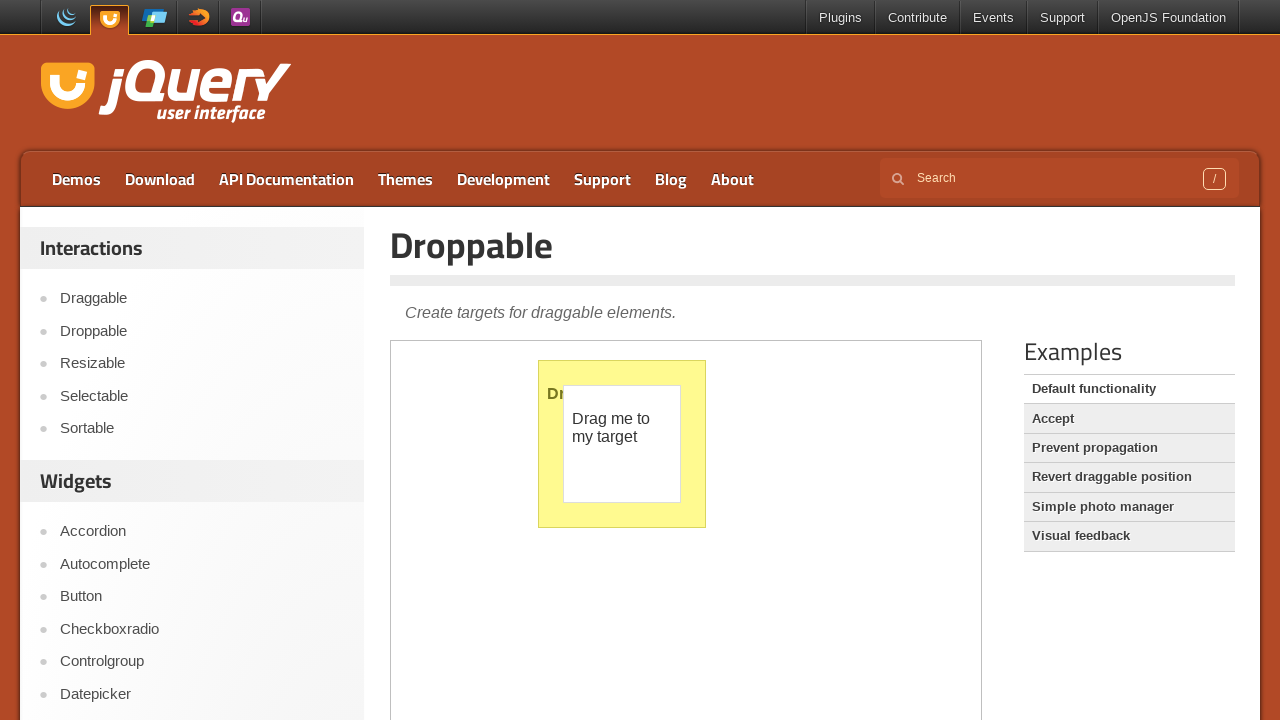

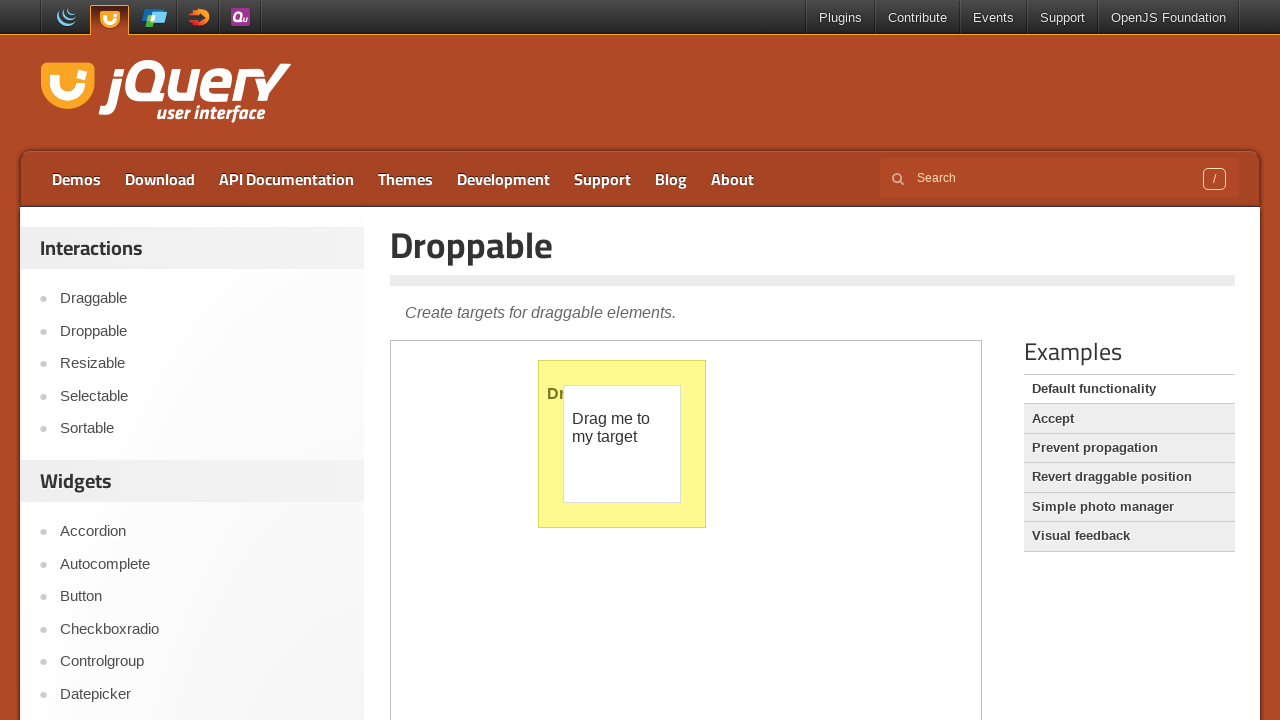